Navigates to GUVI registration page and locates various form elements using different locator strategies

Starting URL: https://www.guvi.in/register

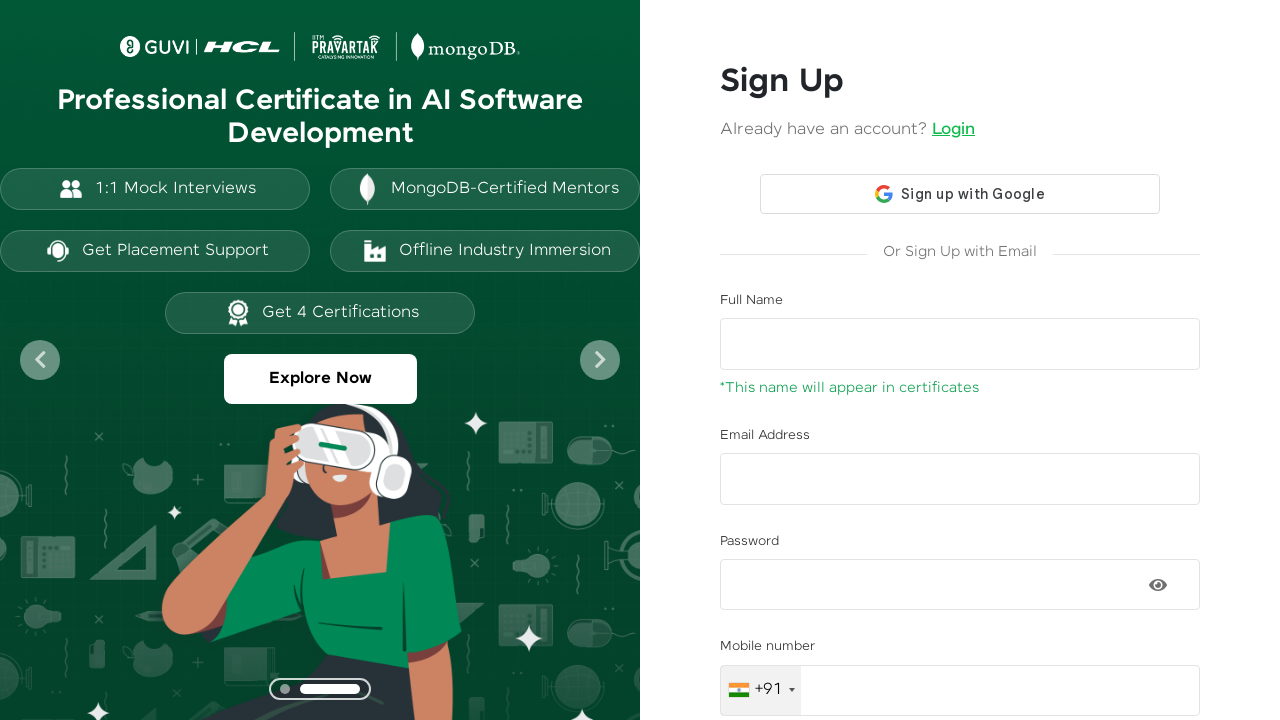

Waited for email input field with id 'email' to be present
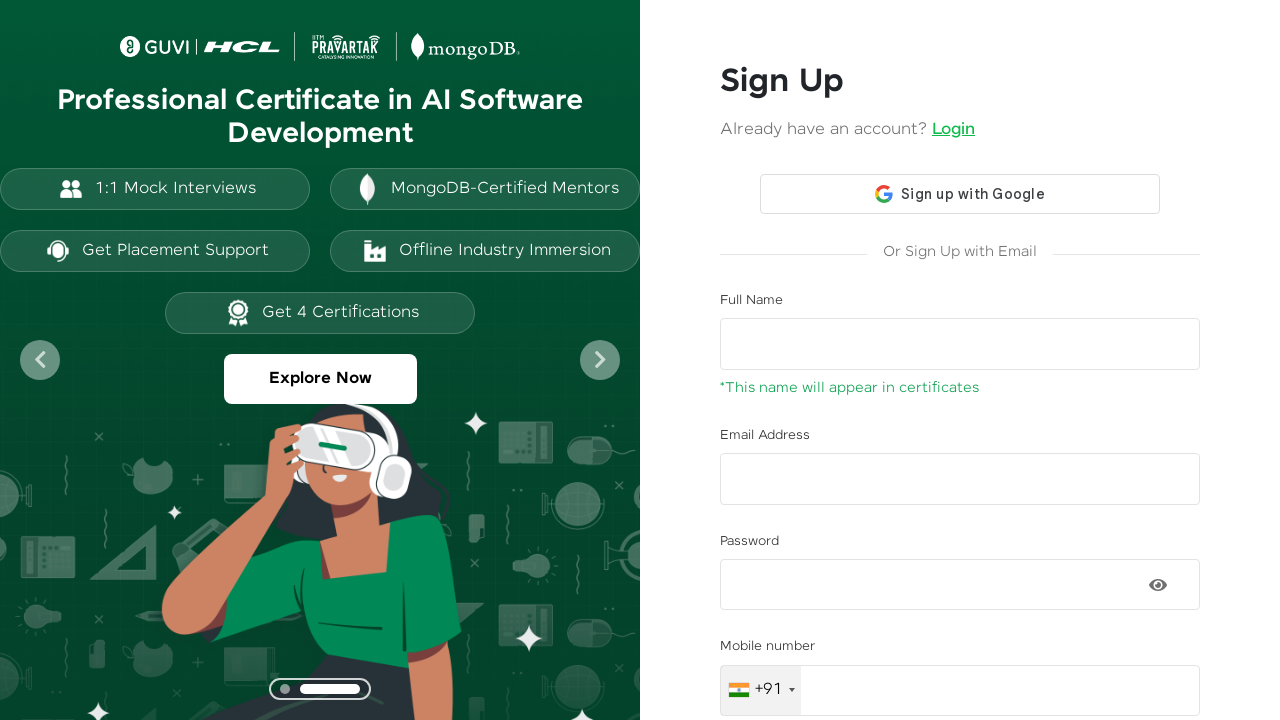

Verified email input field with type 'email' is present on GUVI registration page
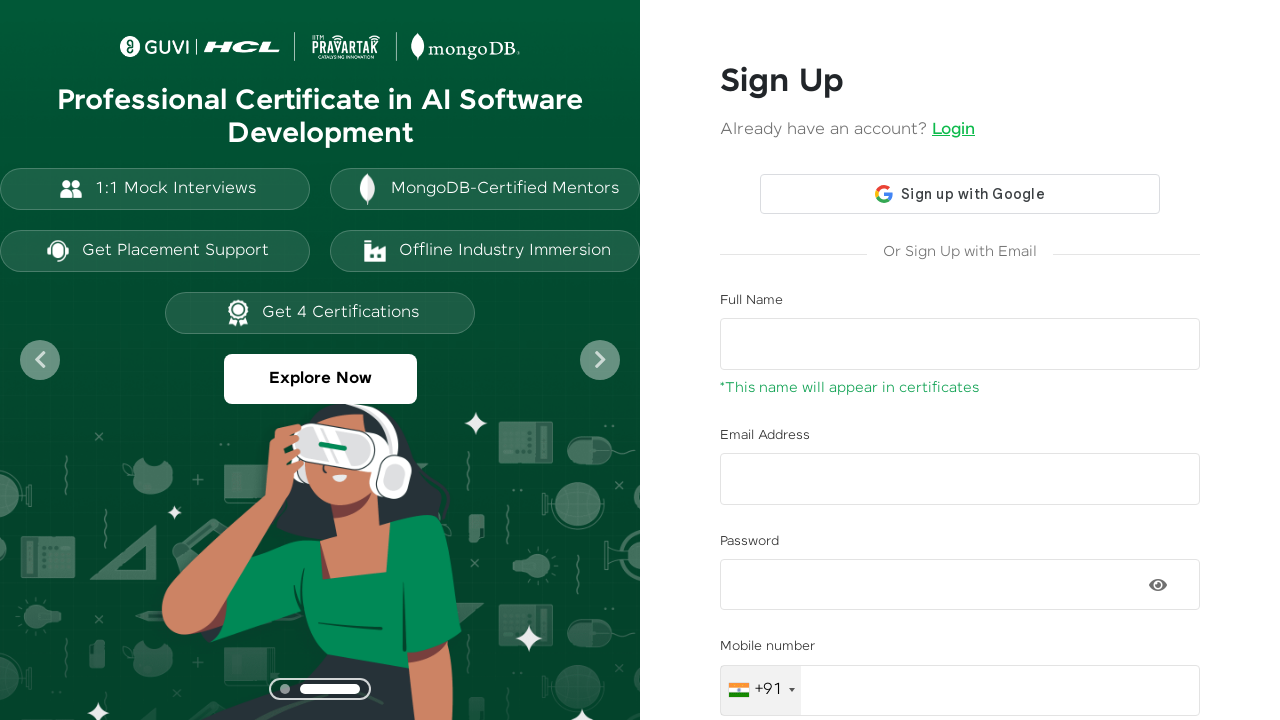

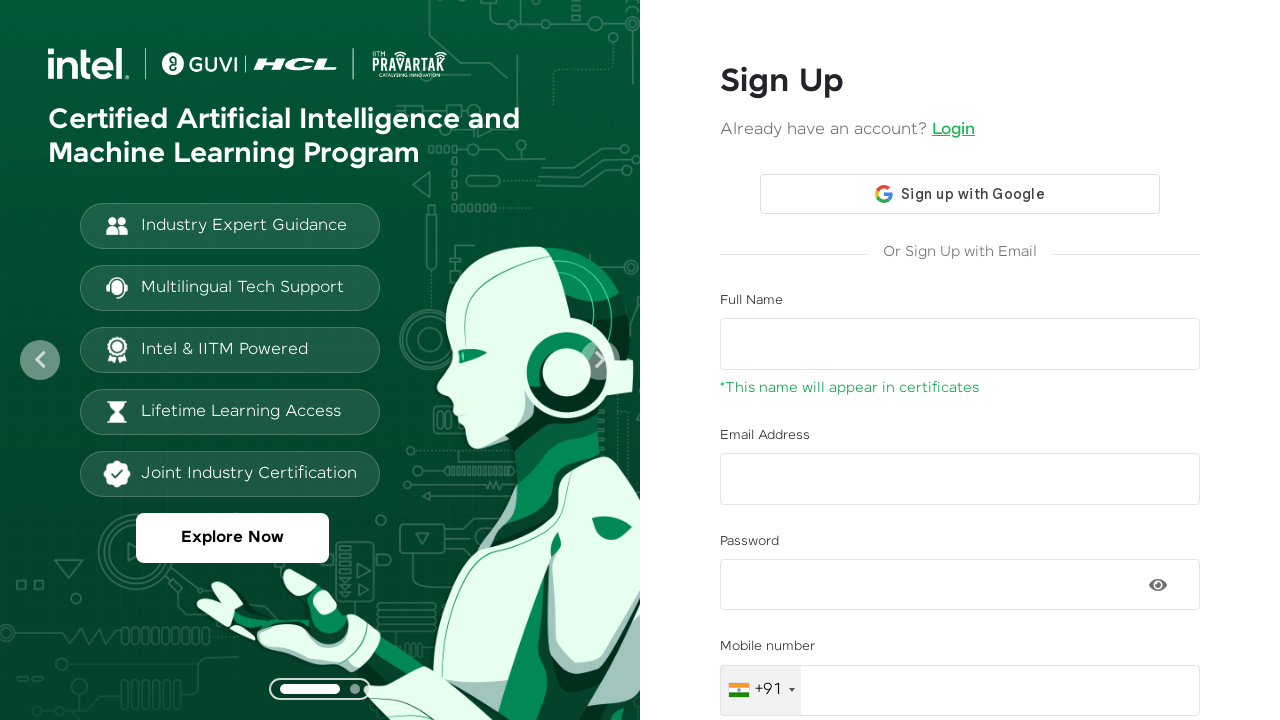